Tests checkbox selection functionality by finding all checkboxes on a practice automation page and clicking the last 3 checkboxes (indices 4, 5, and 6).

Starting URL: https://testautomationpractice.blogspot.com/

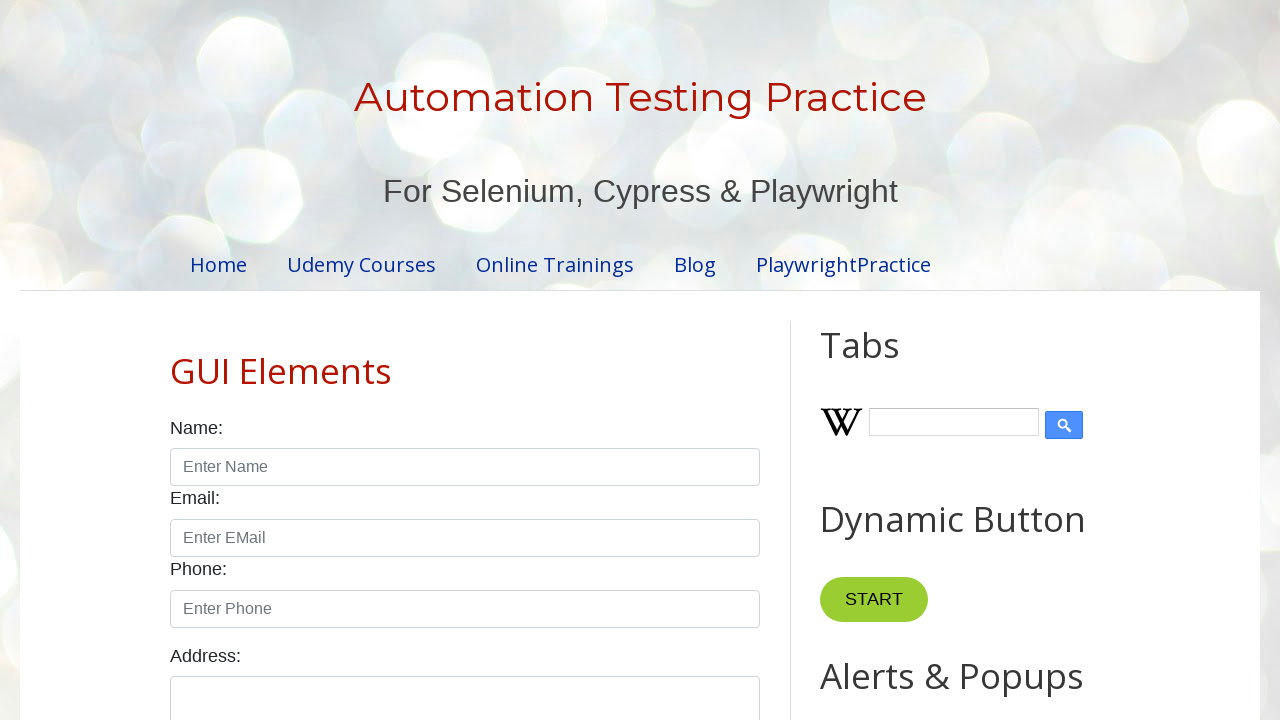

Waited for checkboxes to load on the practice automation page
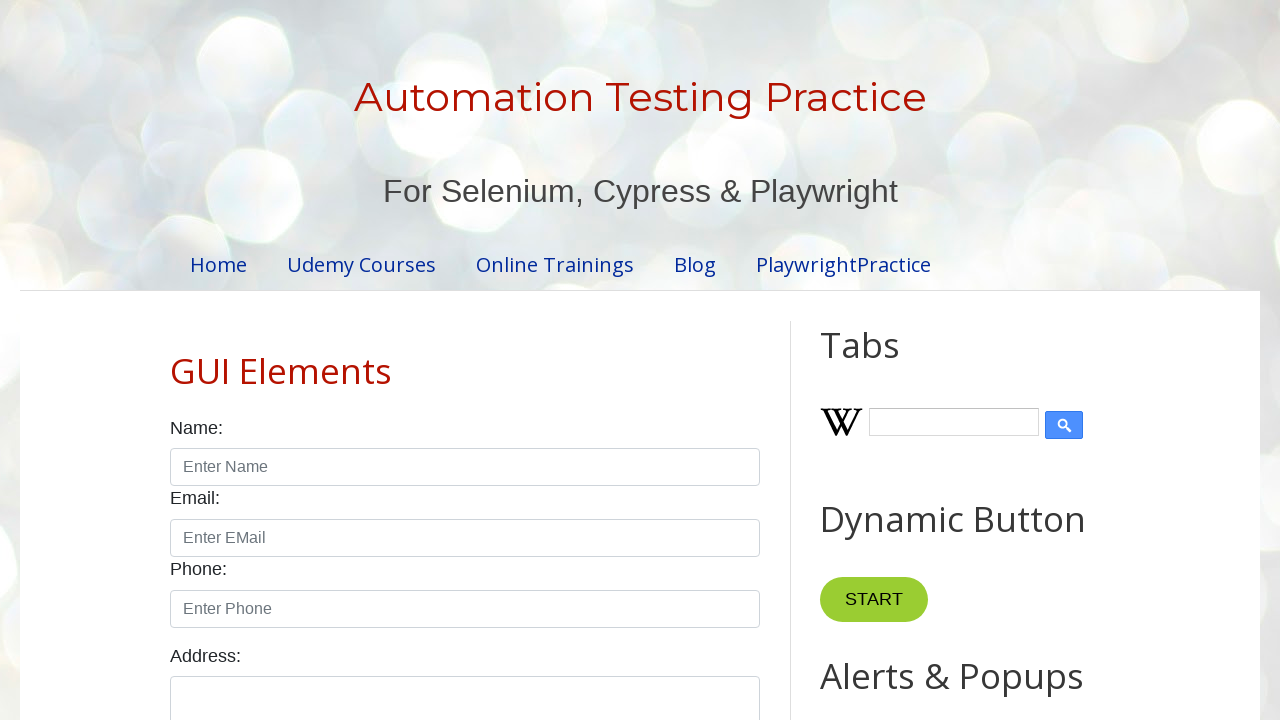

Located all checkboxes with form-check-input class
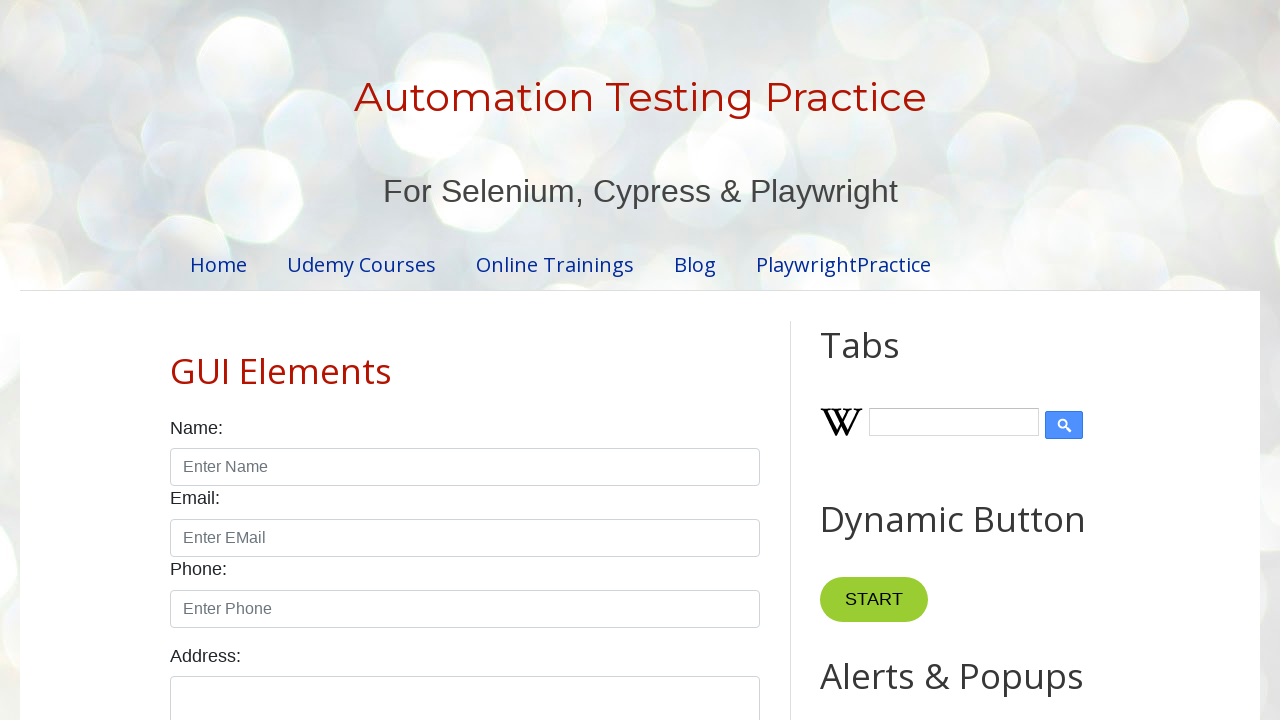

Found 7 total checkboxes on the page
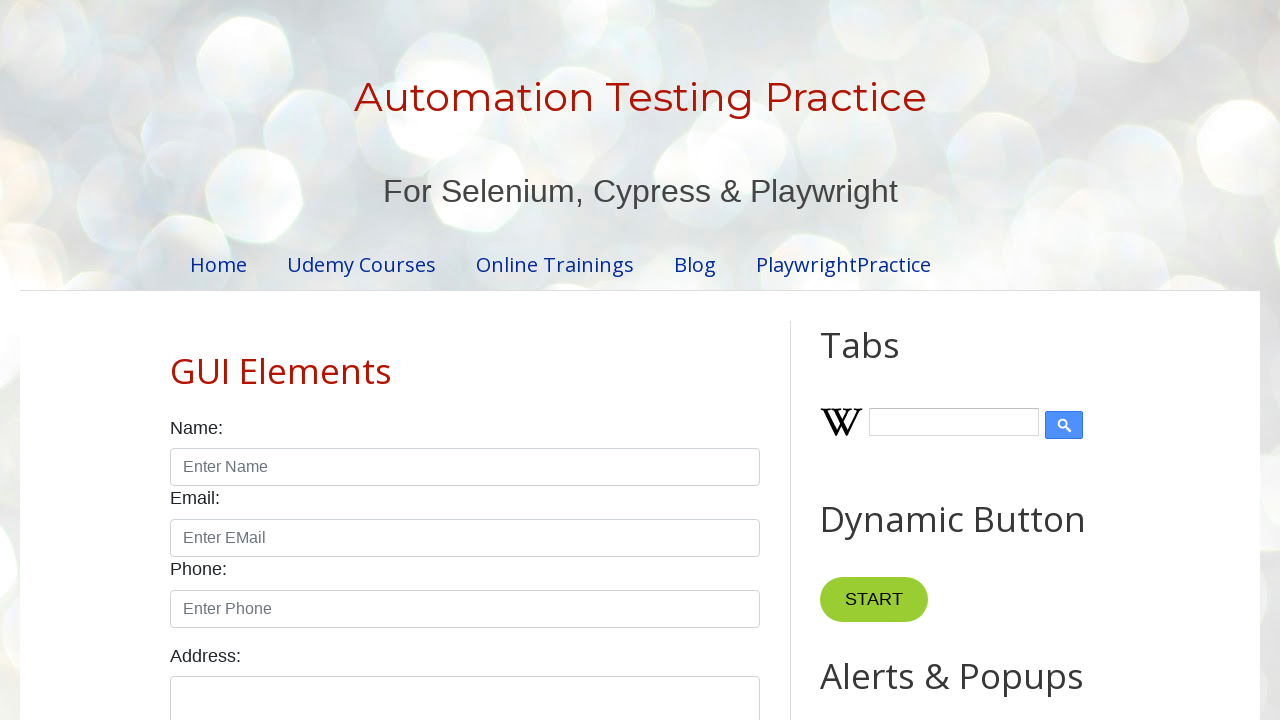

Clicked checkbox at index 4 (one of the last 3 checkboxes) at (604, 360) on input.form-check-input[type='checkbox'] >> nth=4
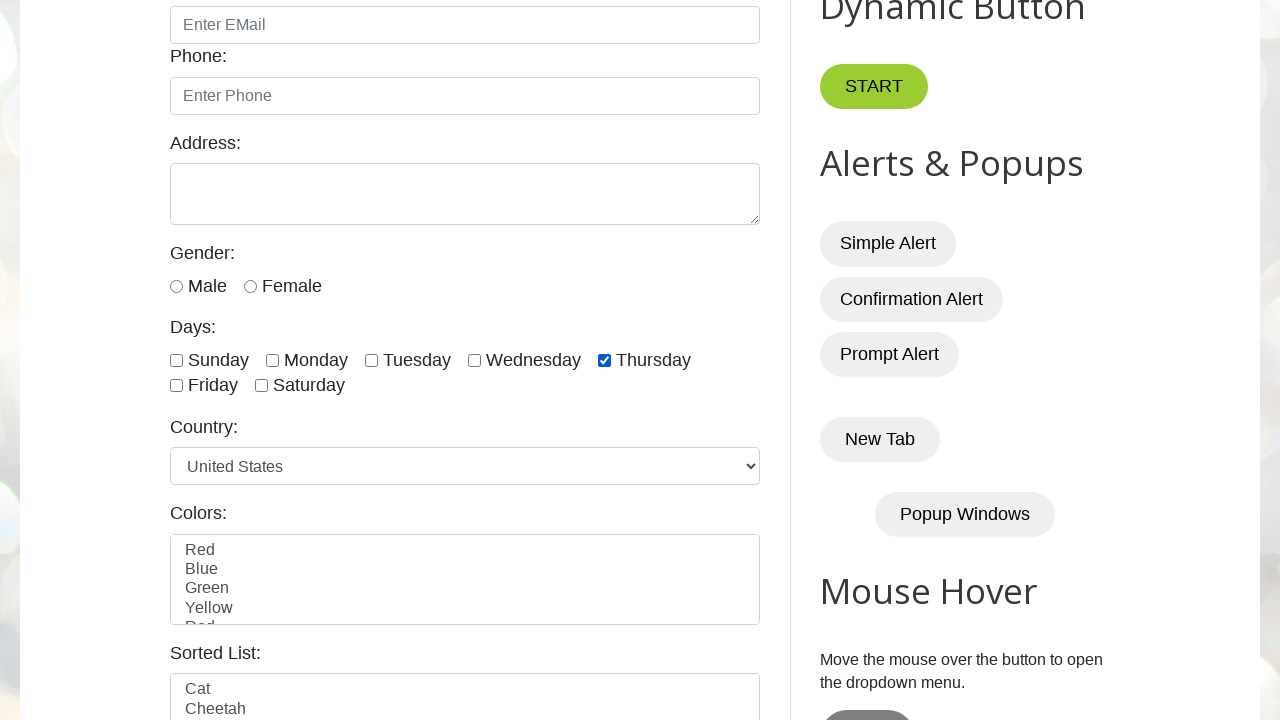

Clicked checkbox at index 5 (one of the last 3 checkboxes) at (176, 386) on input.form-check-input[type='checkbox'] >> nth=5
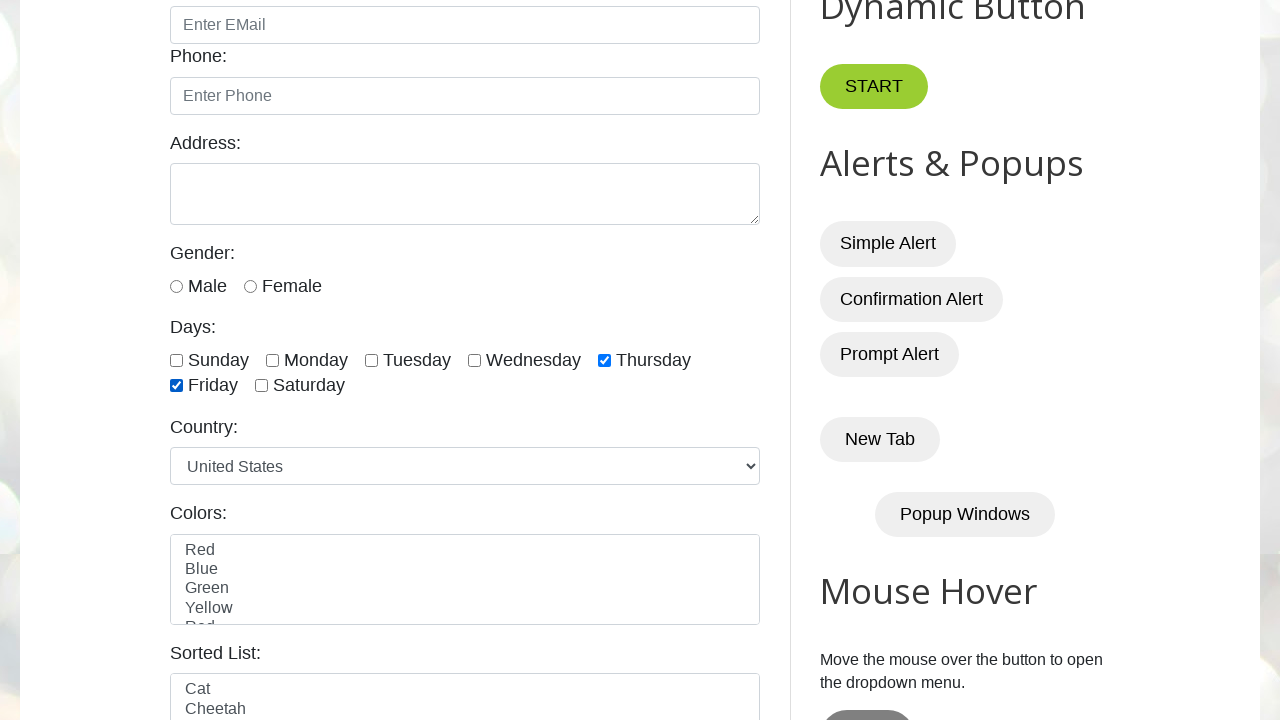

Clicked checkbox at index 6 (one of the last 3 checkboxes) at (262, 386) on input.form-check-input[type='checkbox'] >> nth=6
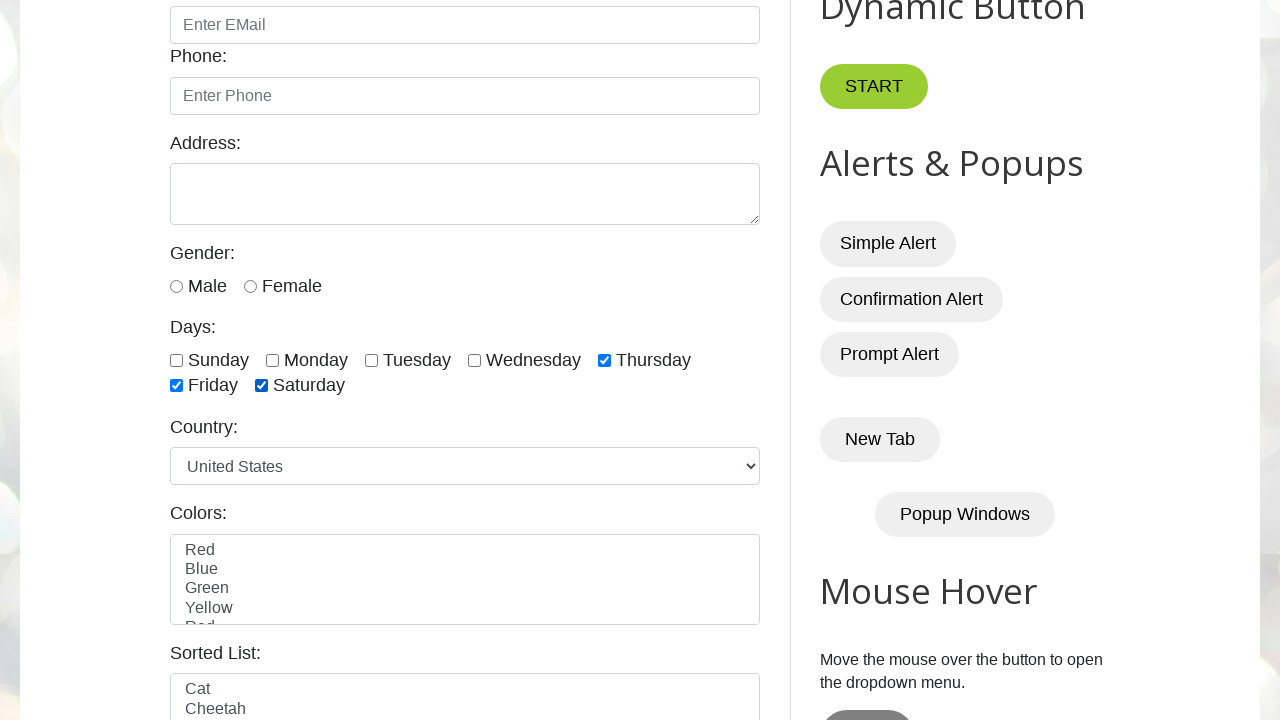

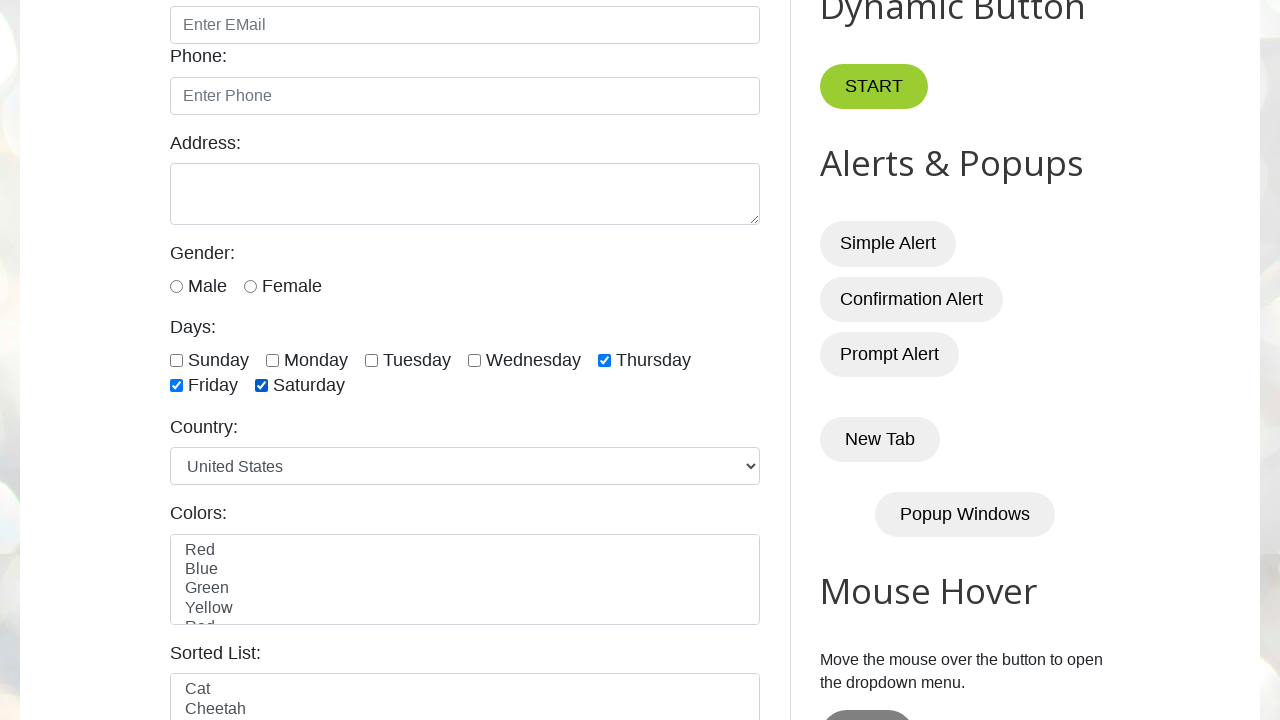